Tests a registration form by filling in personal details including first name, last name, email, phone, gender, hobbies, skills dropdown, birth year and date, and password fields.

Starting URL: http://demo.automationtesting.in/Register.html

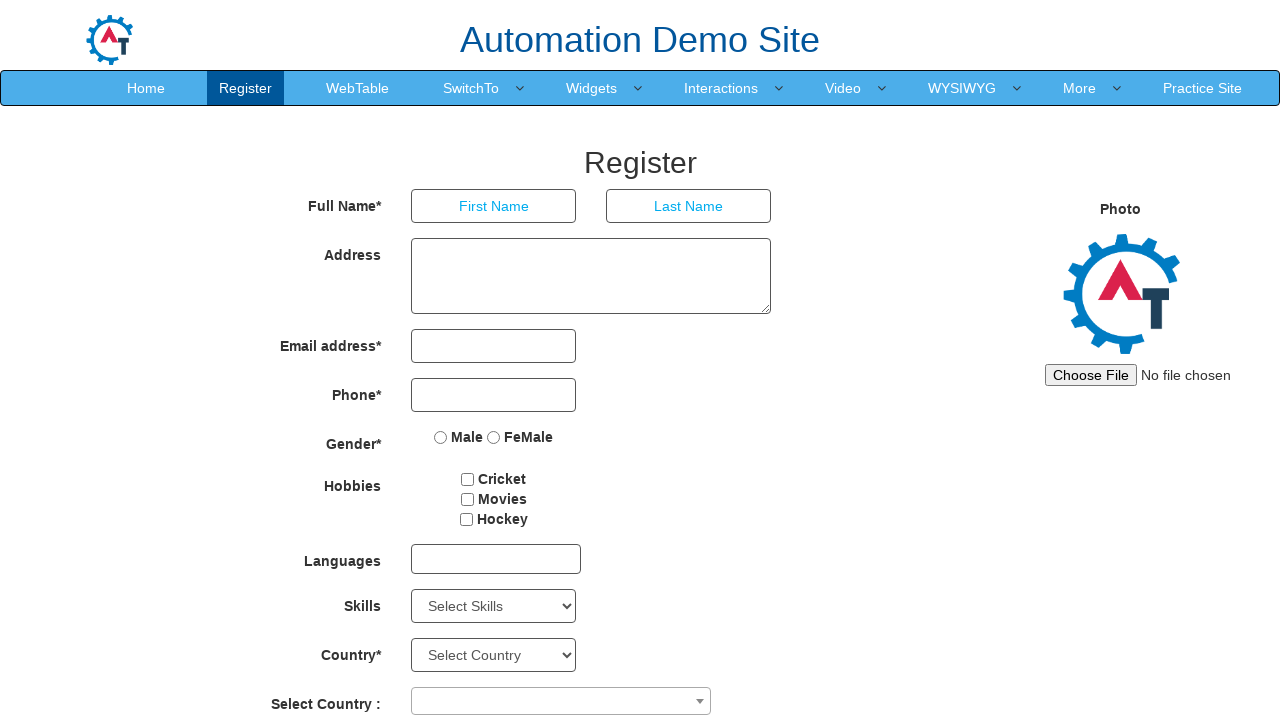

Clicked on First Name input field at (494, 206) on input[placeholder='First Name']
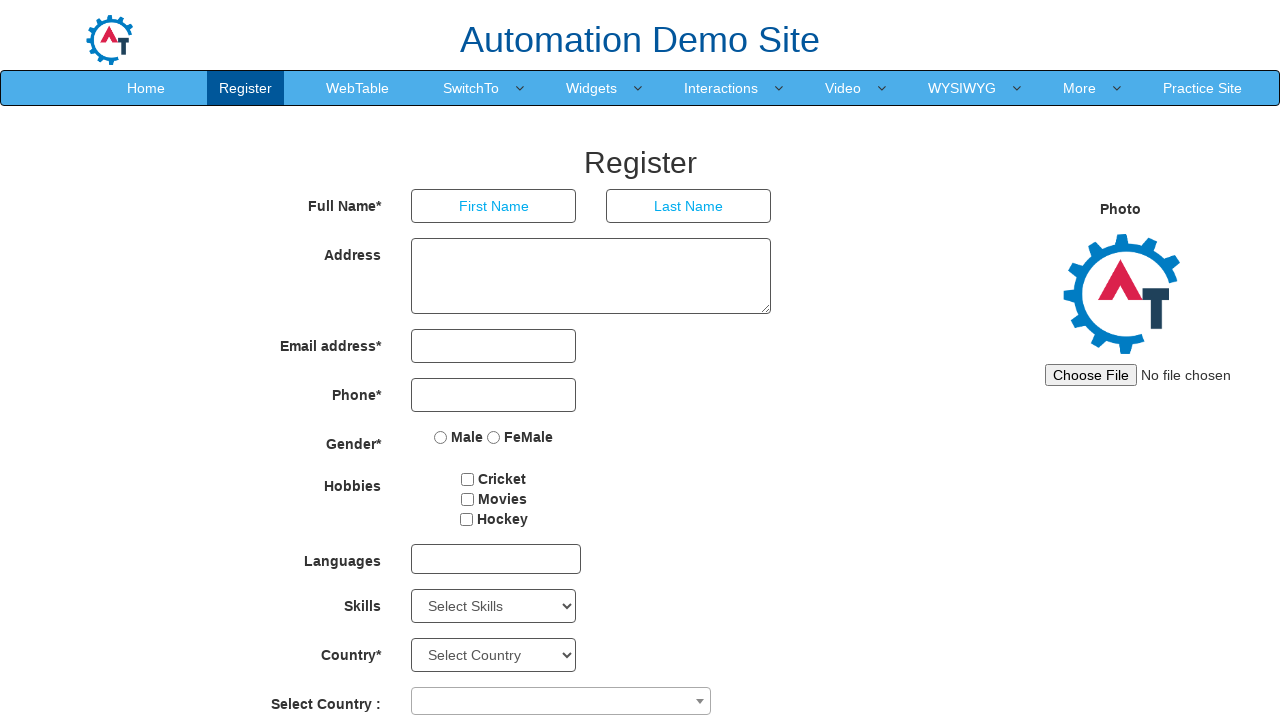

Filled First Name field with 'Dorin' on input[placeholder='First Name']
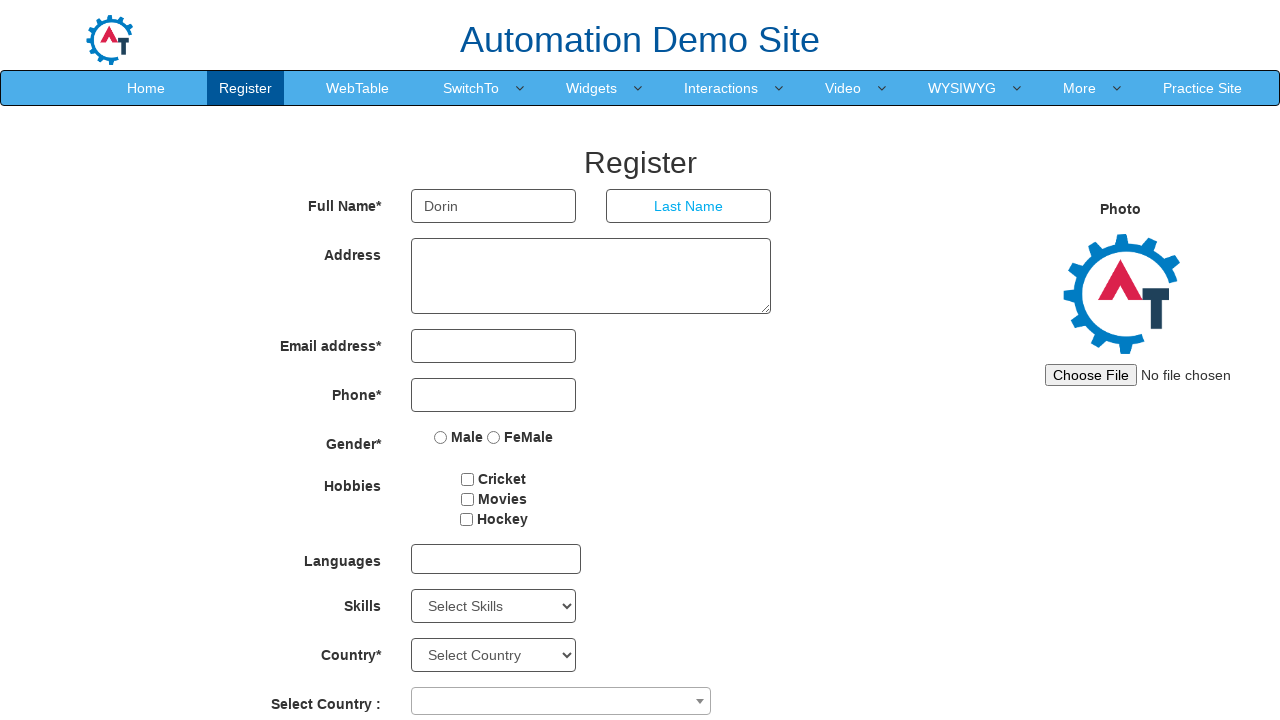

Clicked on Last Name input field at (689, 206) on input[placeholder='Last Name']
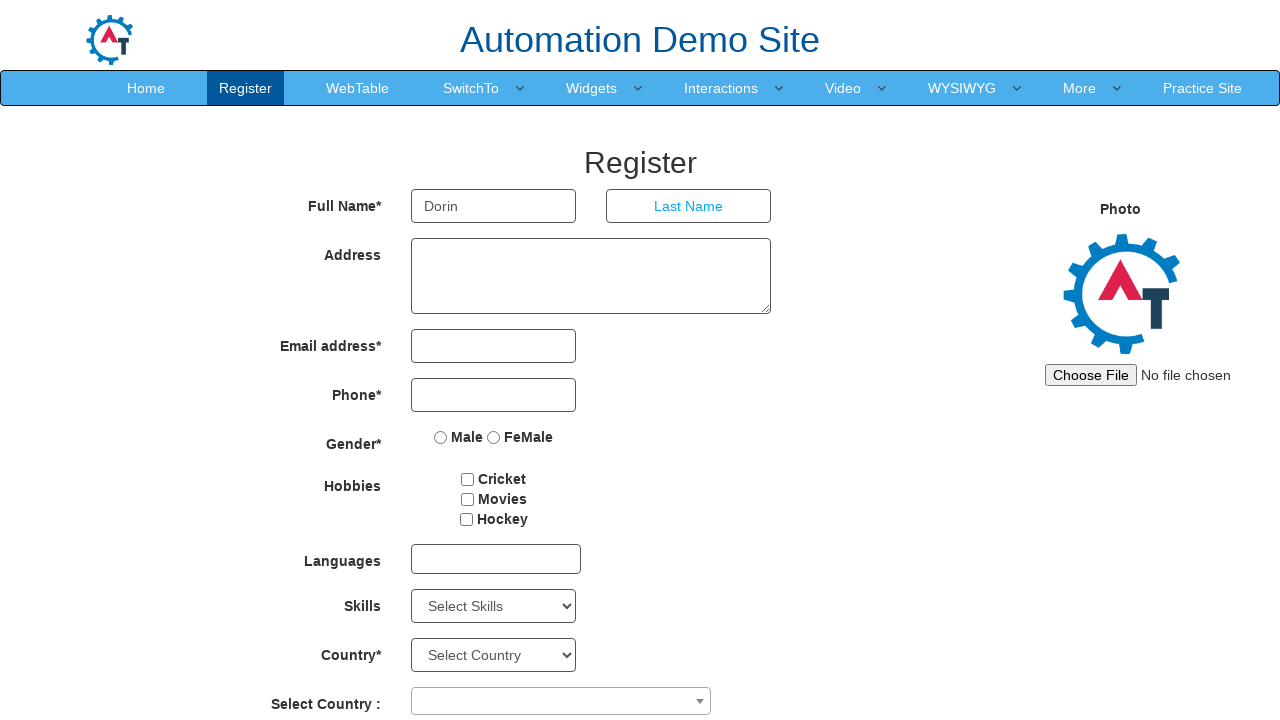

Filled Last Name field with 'Puscasu' on input[placeholder='Last Name']
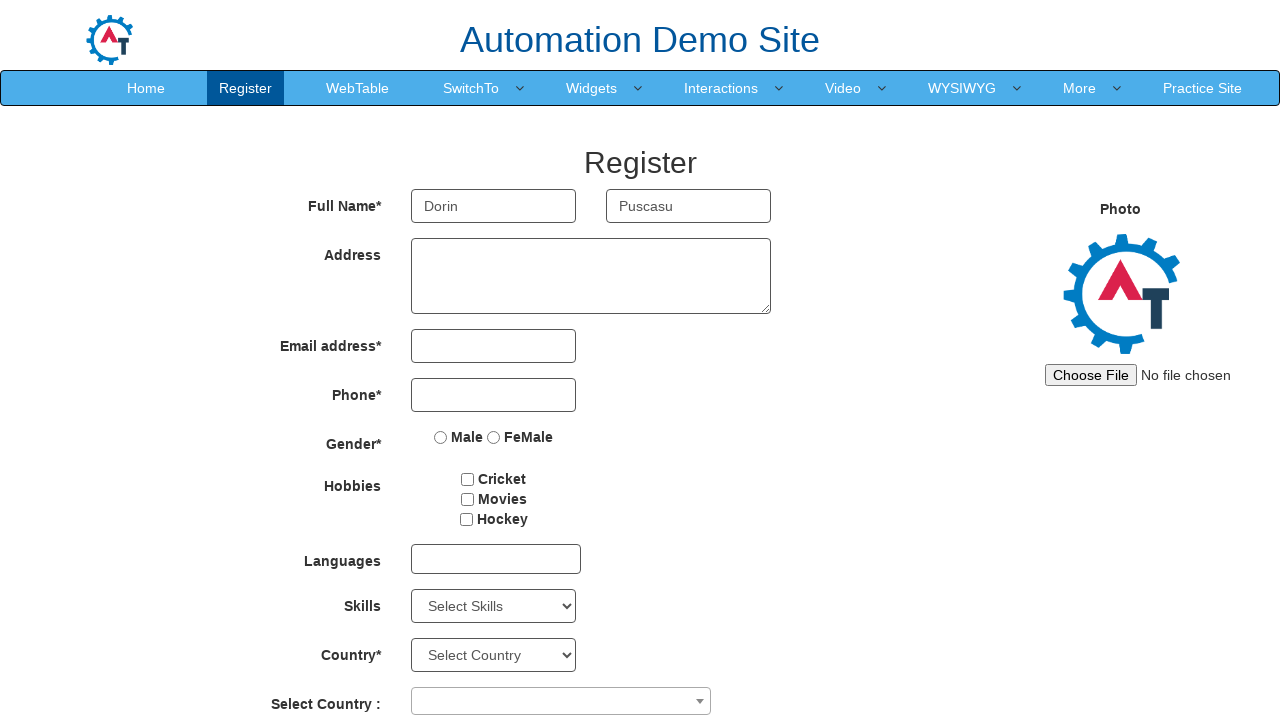

Clicked on Email input field at (494, 346) on input[type='email']
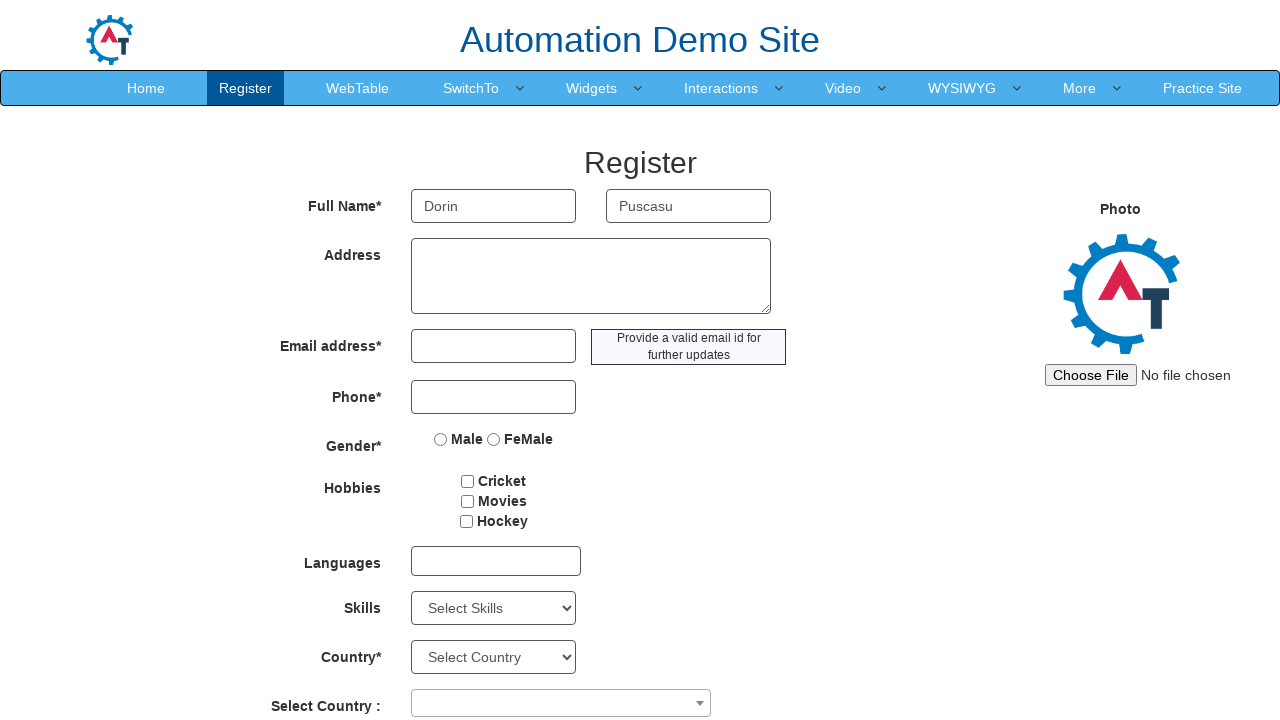

Filled Email field with 'dorinP@yahoo.com' on input[type='email']
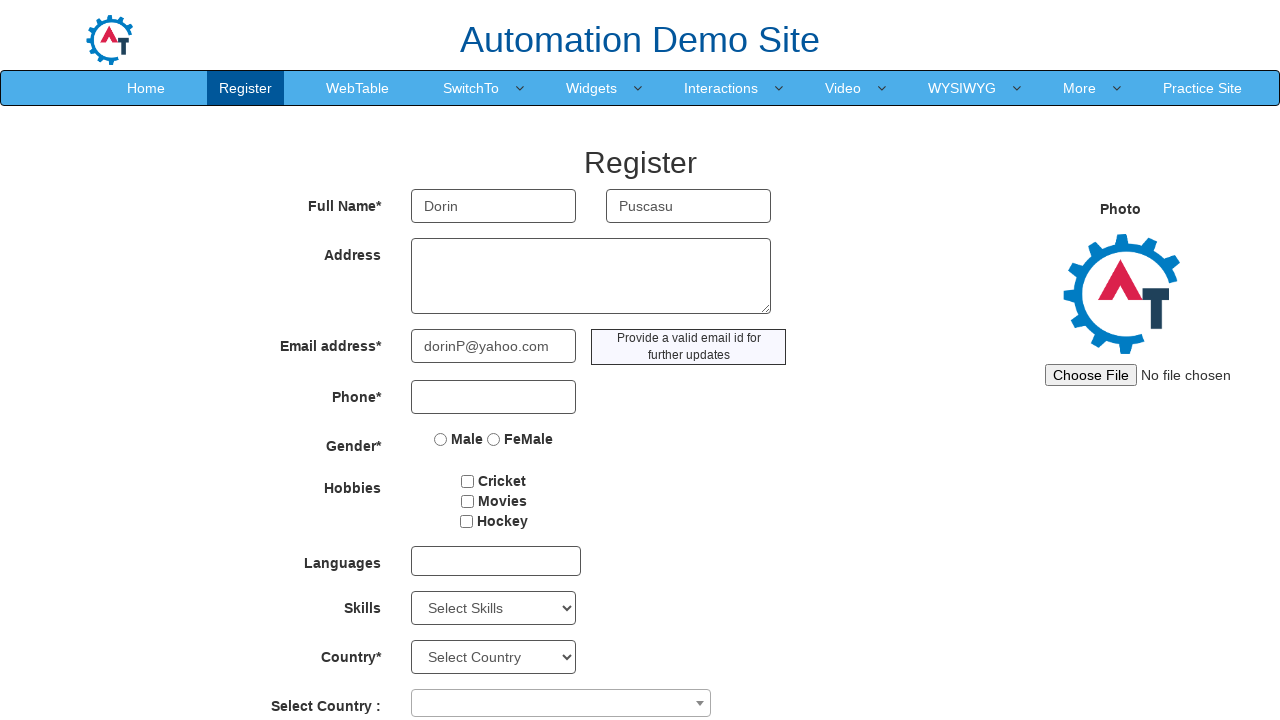

Clicked on Phone Number input field at (494, 397) on input[type='tel']
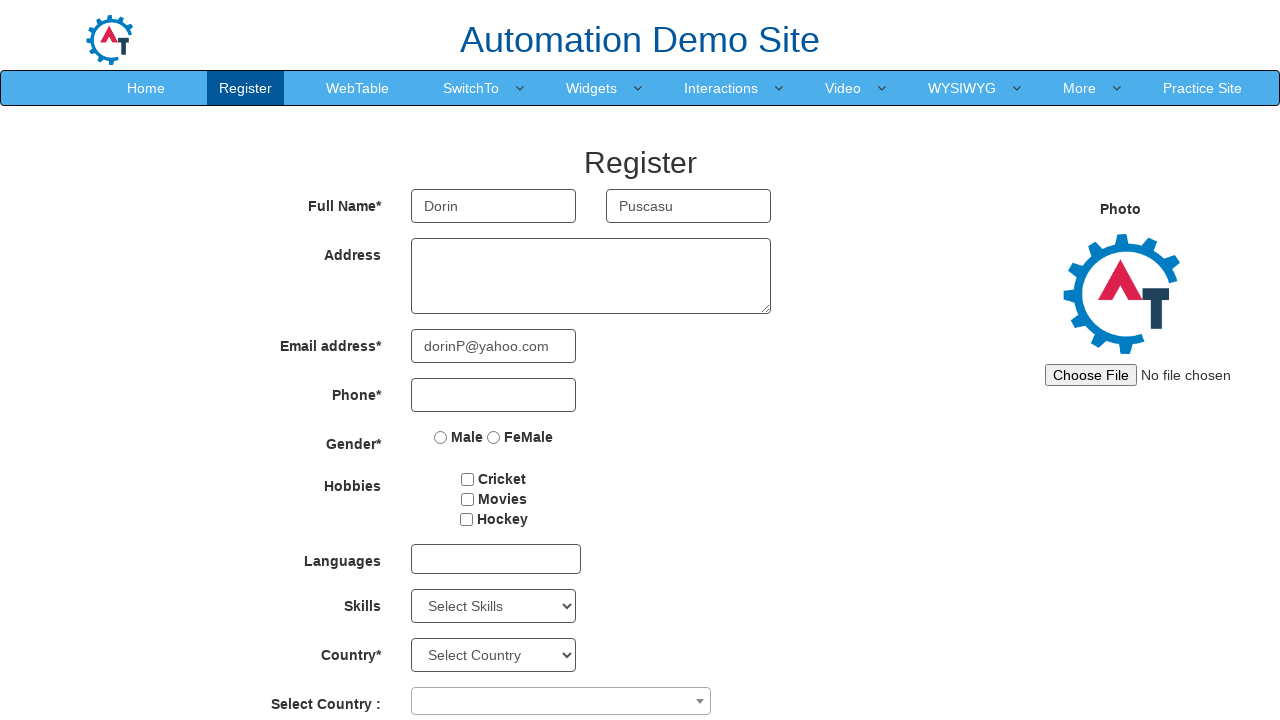

Filled Phone Number field with '123456' on input[type='tel']
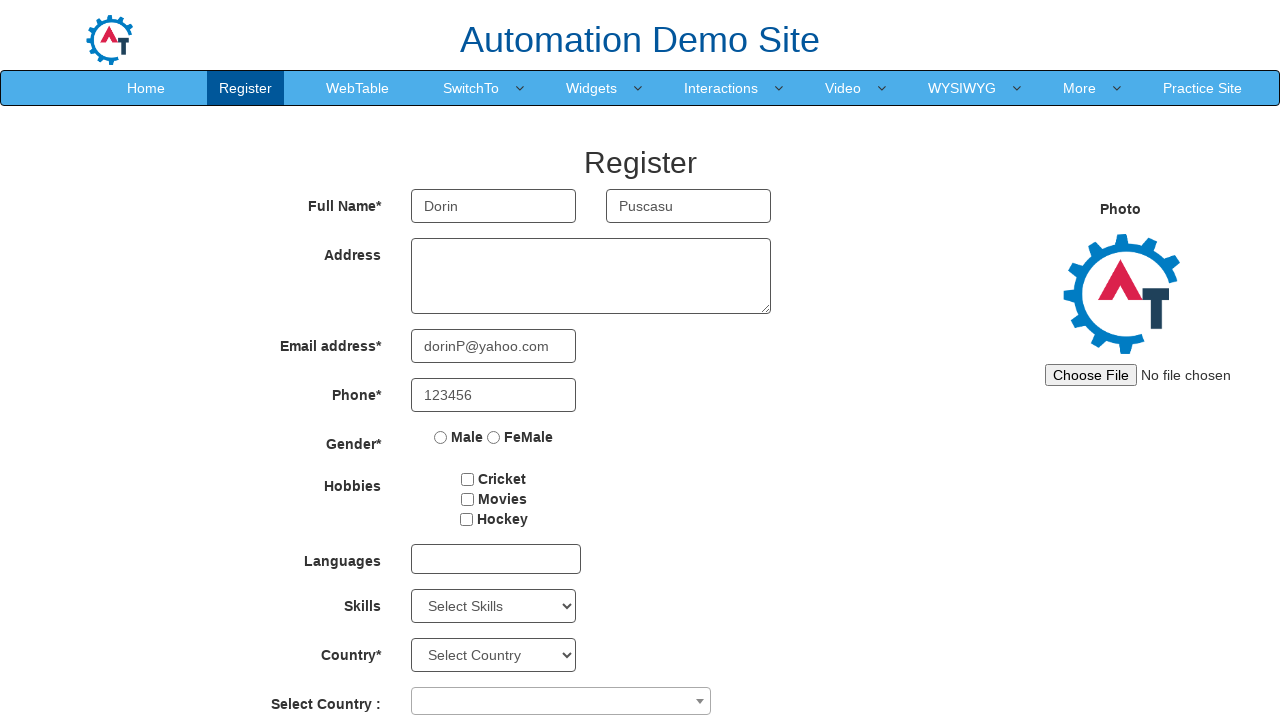

Selected Male gender option at (441, 437) on input[value='Male']
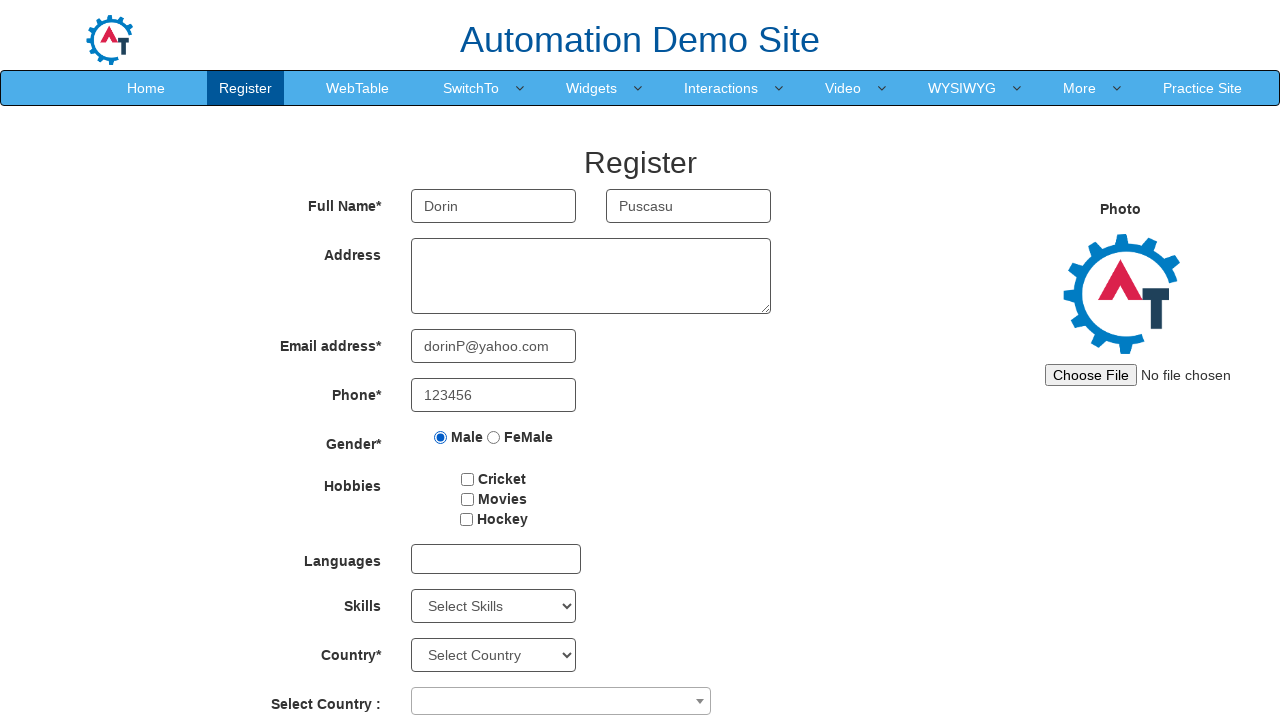

Checked hobby checkbox at (467, 499) on input#checkbox2
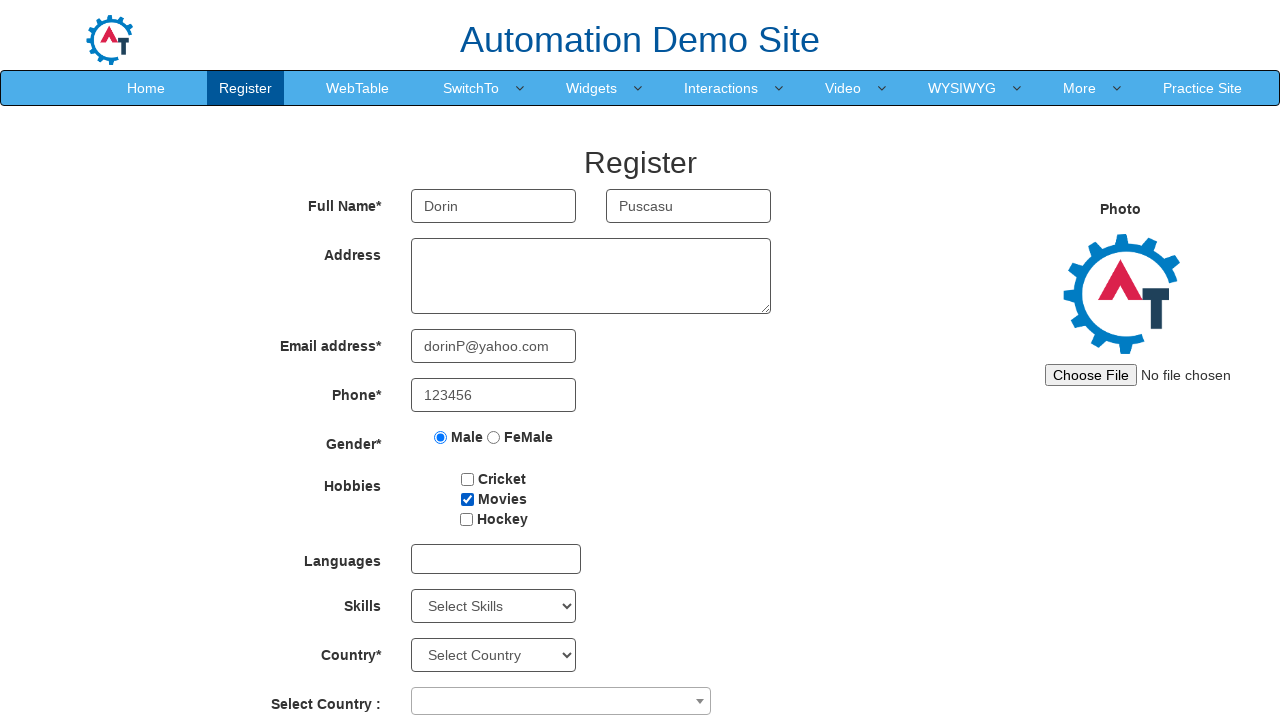

Selected 'Java' from Skills dropdown on #Skills
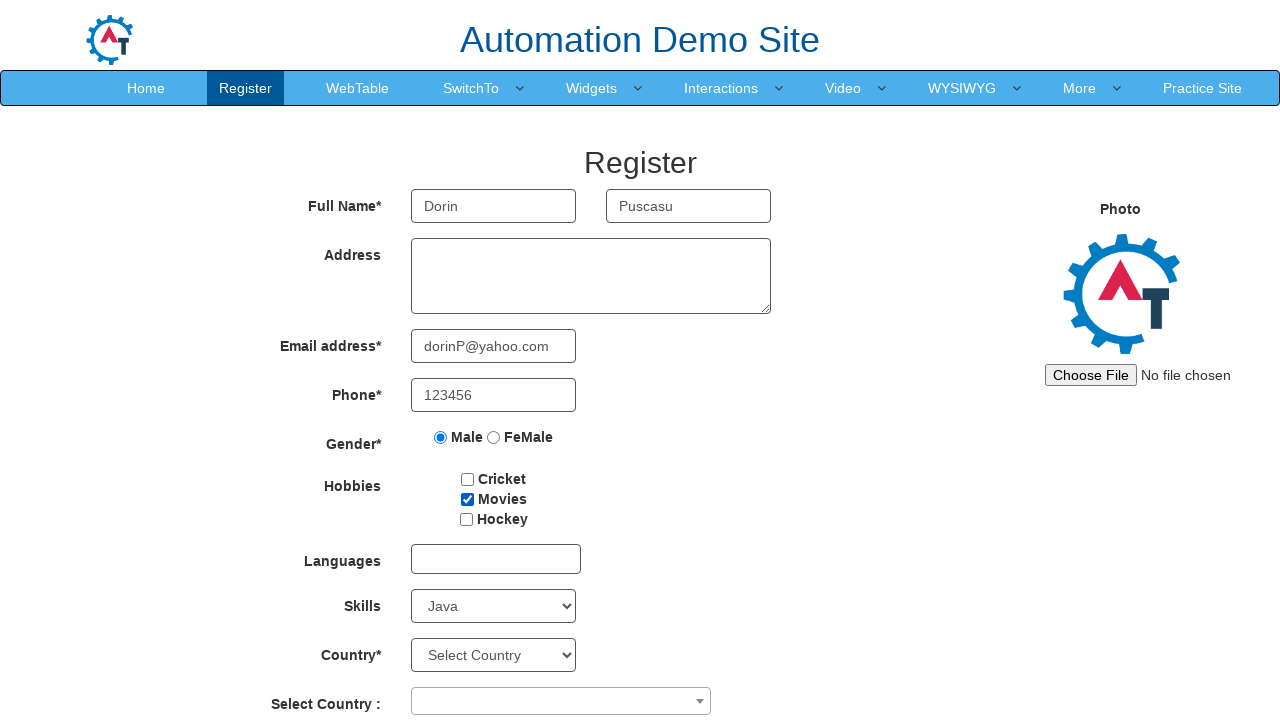

Selected '1970' from birth year dropdown on #yearbox
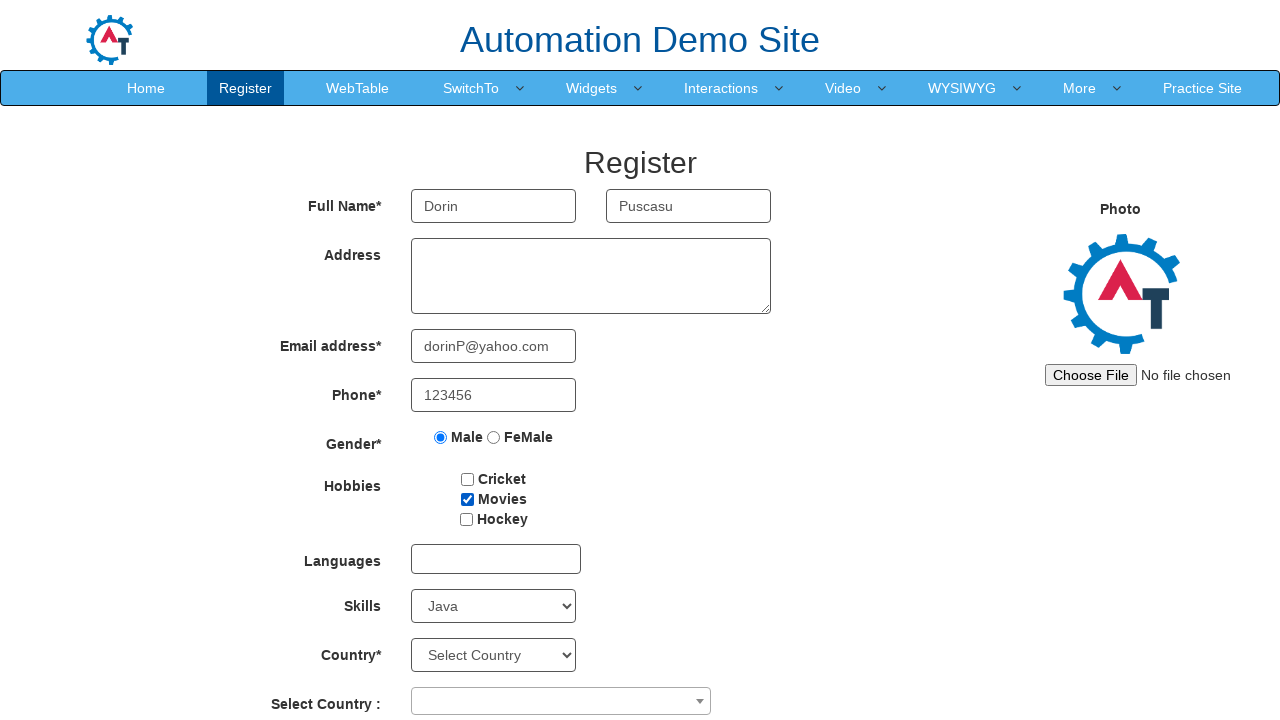

Selected '14' from birth day dropdown on #daybox
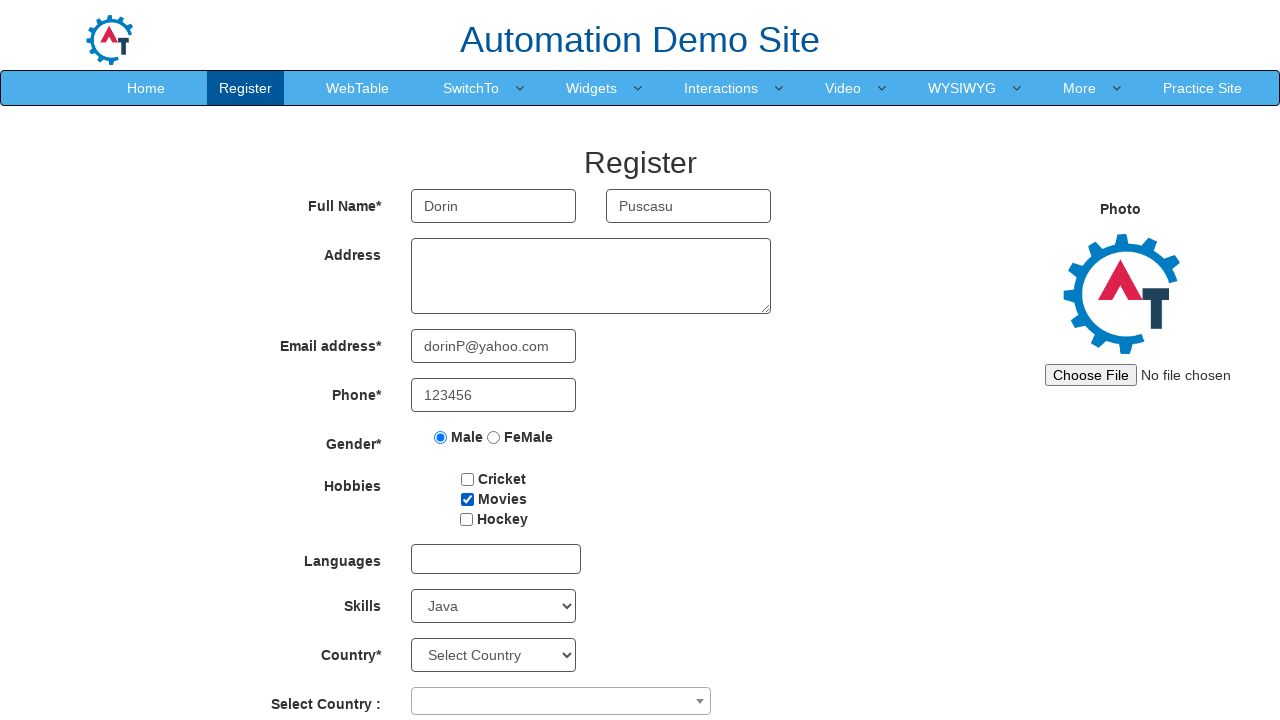

Clicked on Password input field at (494, 512) on input[ng-model='Password']
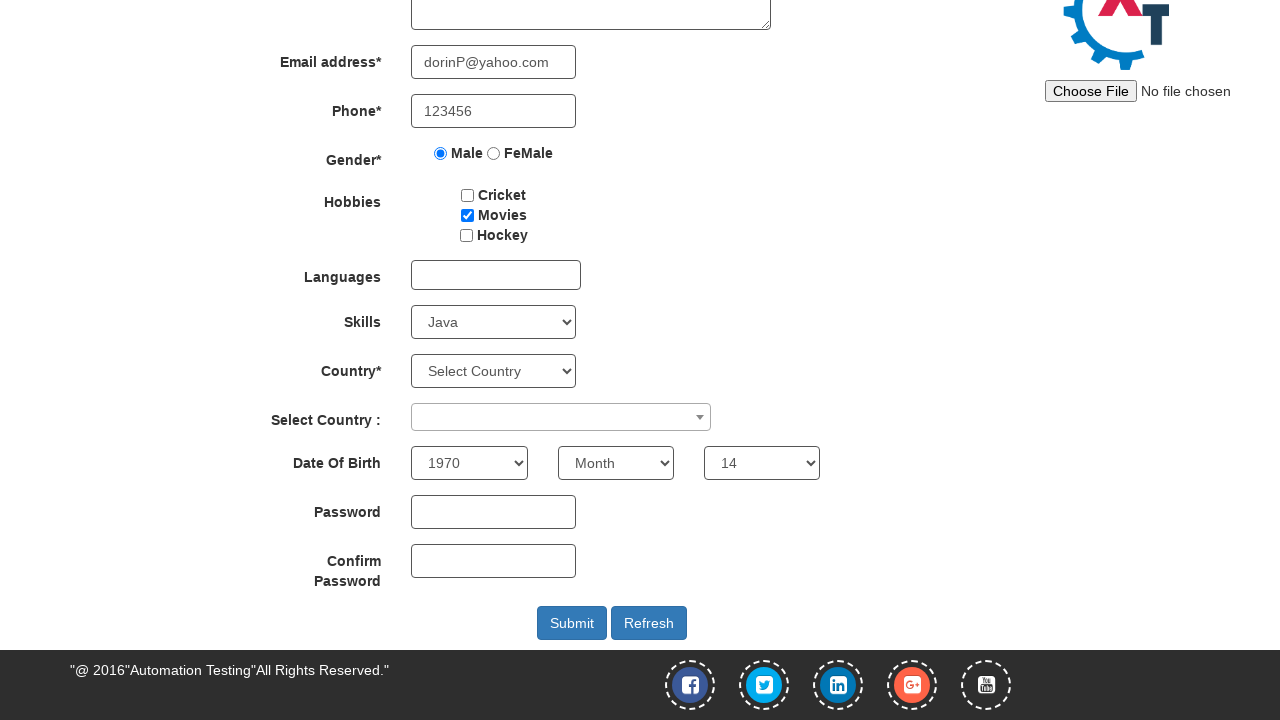

Filled Password field with 'alibaba_40' on input[ng-model='Password']
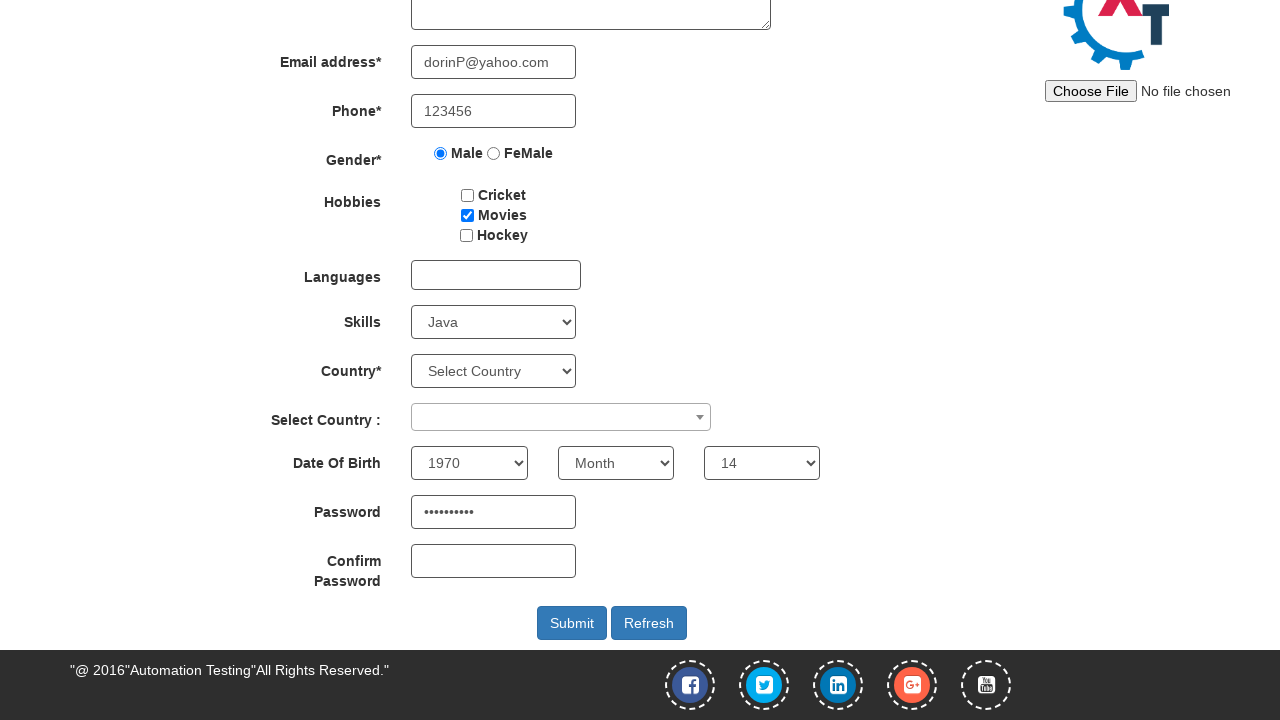

Clicked on Confirm Password input field at (494, 561) on input[ng-model='CPassword']
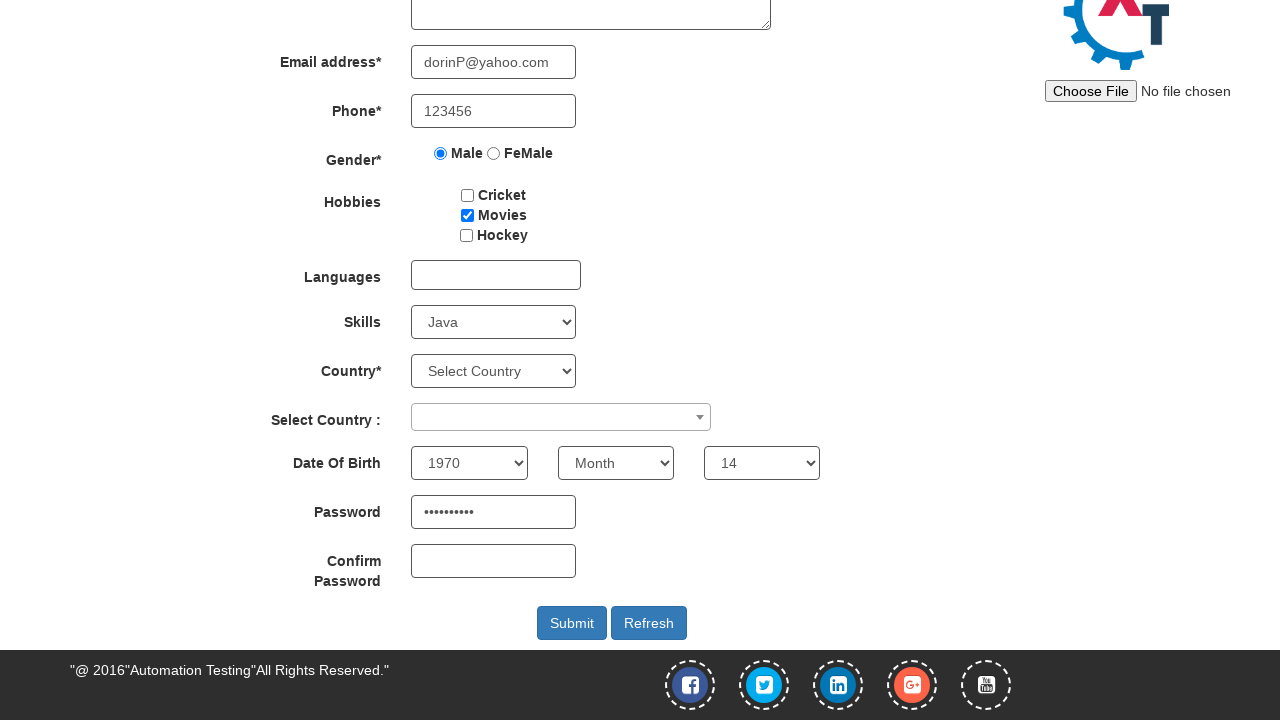

Filled Confirm Password field with 'alibaba_40' on input[ng-model='CPassword']
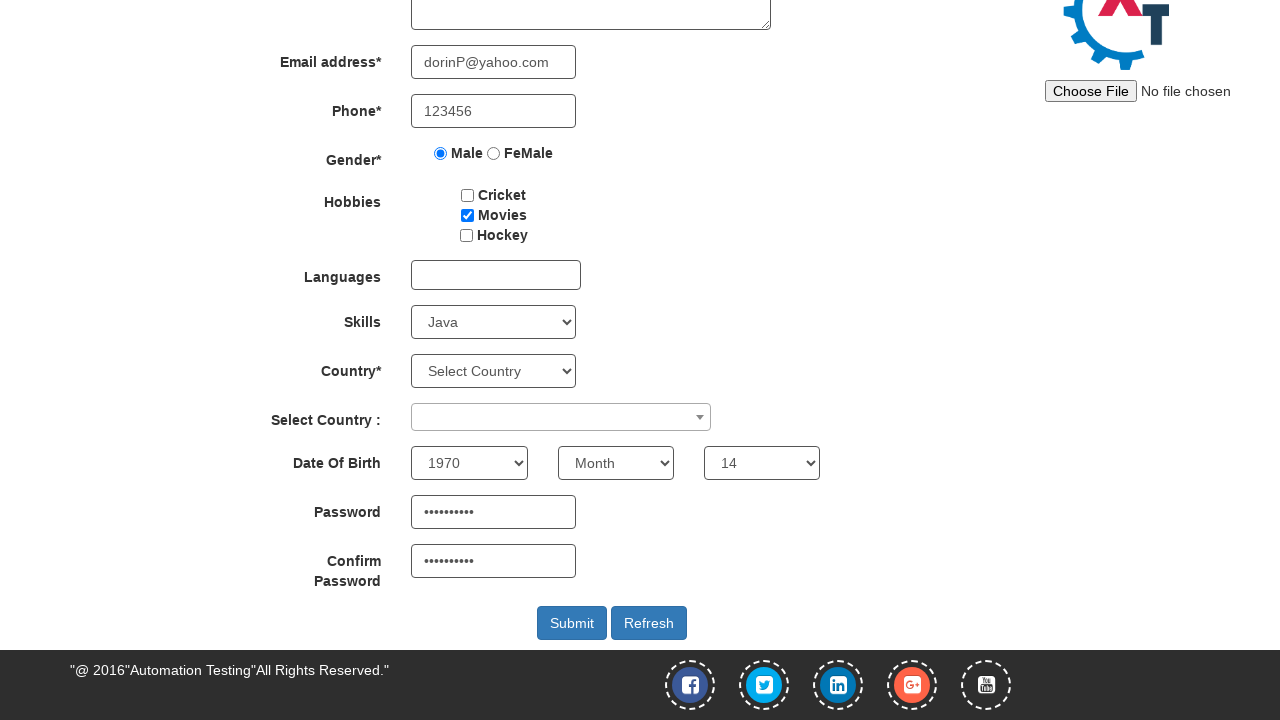

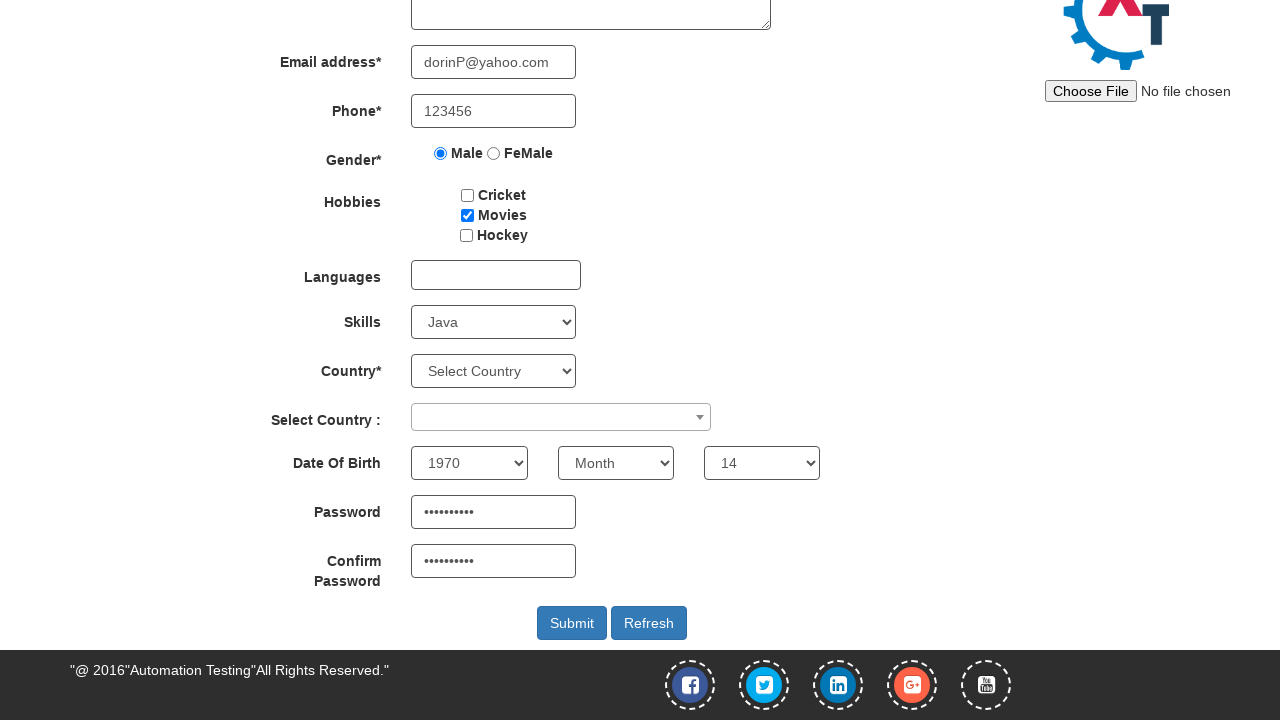